Navigates to Inkafarma pharmacy search results page for "paracetamol" and verifies that product cards load successfully on the page.

Starting URL: https://inkafarma.pe/buscador?keyword=paracetamol

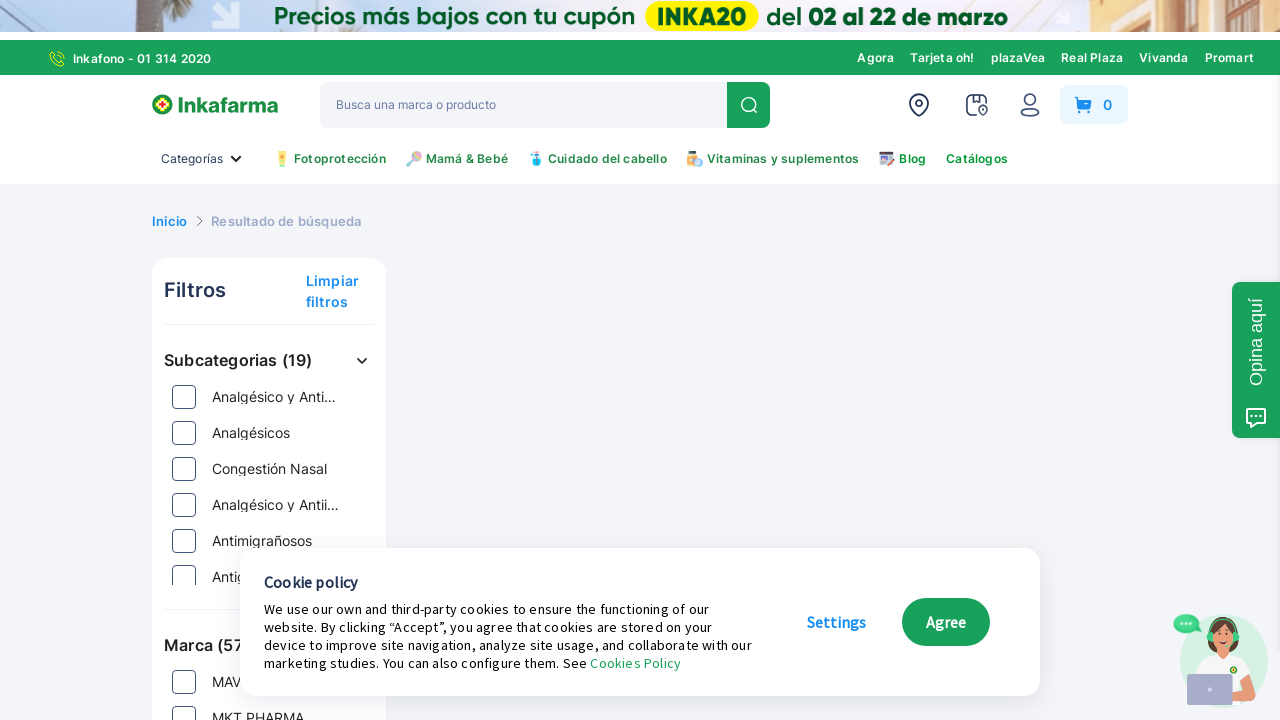

Waited for product cards to load on Inkafarma search results page
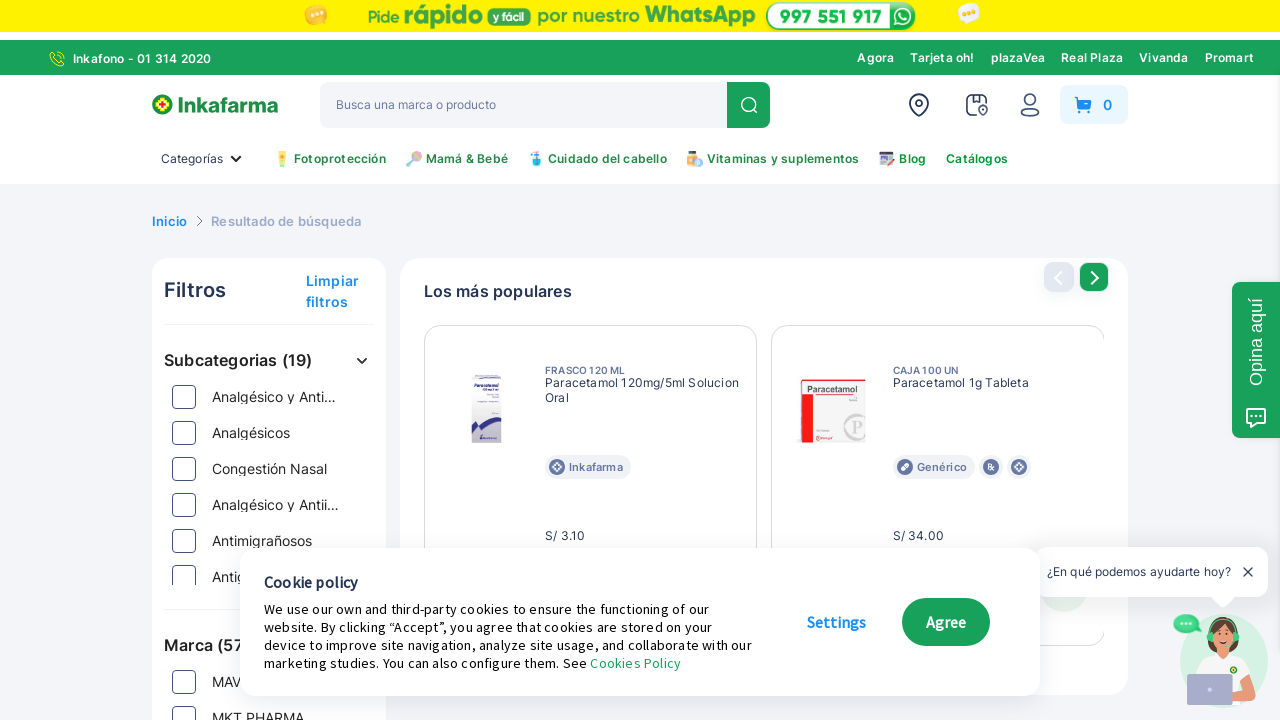

Located all product card elements on the page
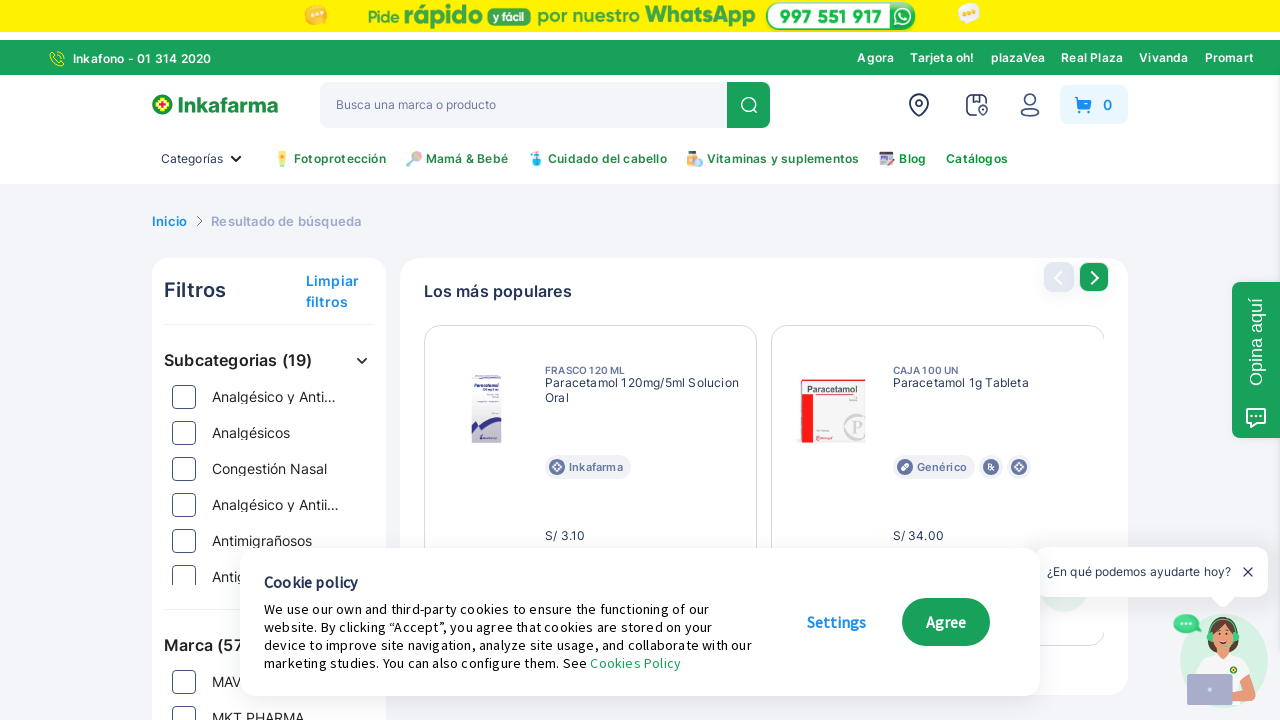

Verified first product card is visible
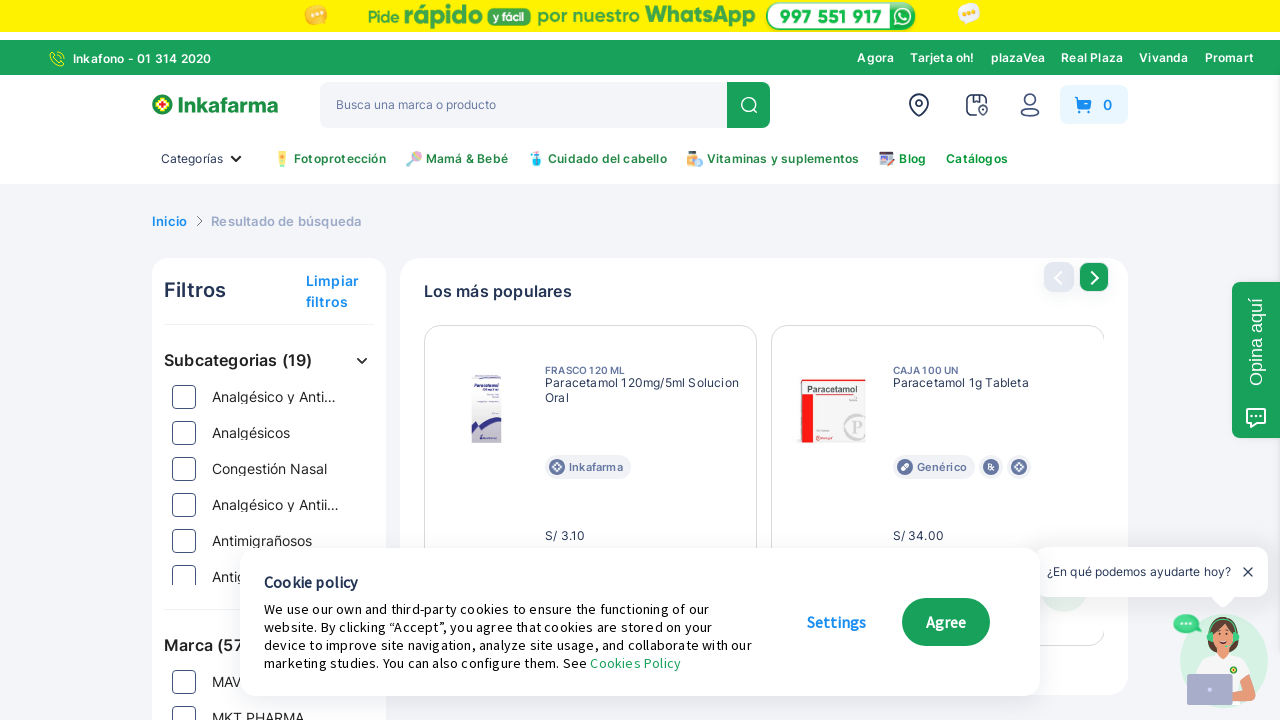

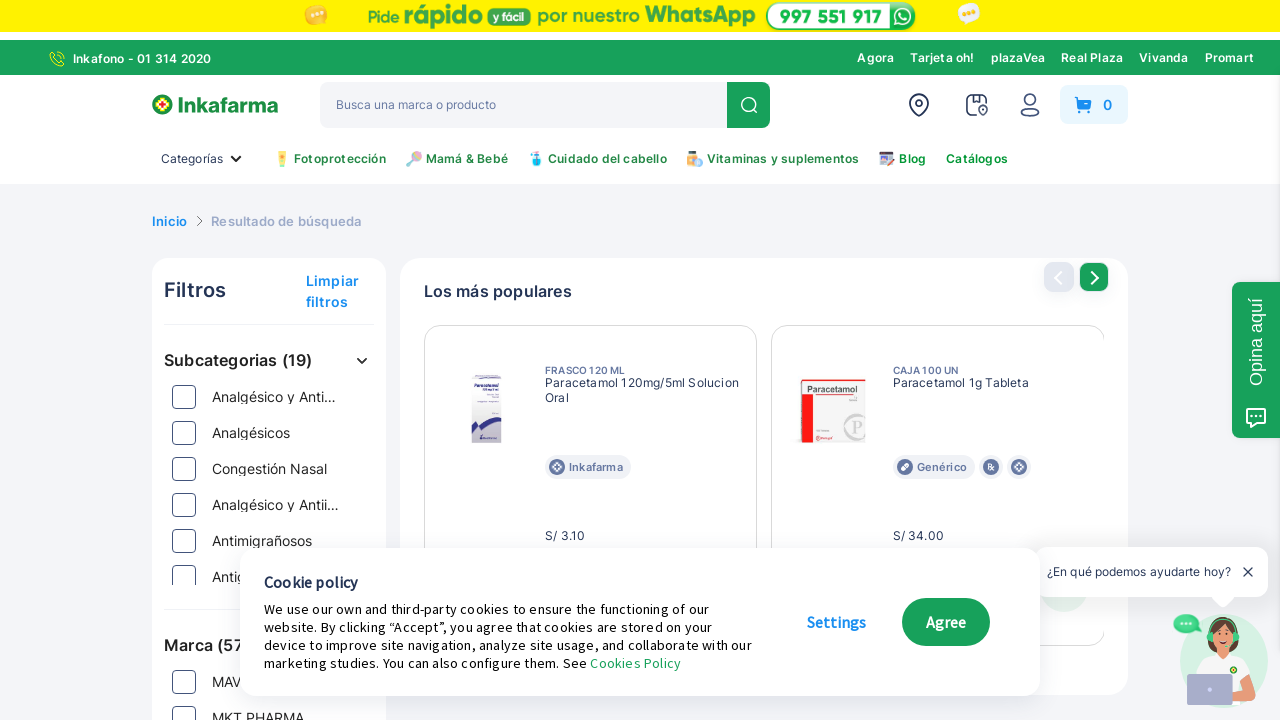